Tests calendar date picker functionality by opening a date picker and selecting a specific date from the calendar widget

Starting URL: https://www.hyrtutorials.com/p/calendar-practice.html

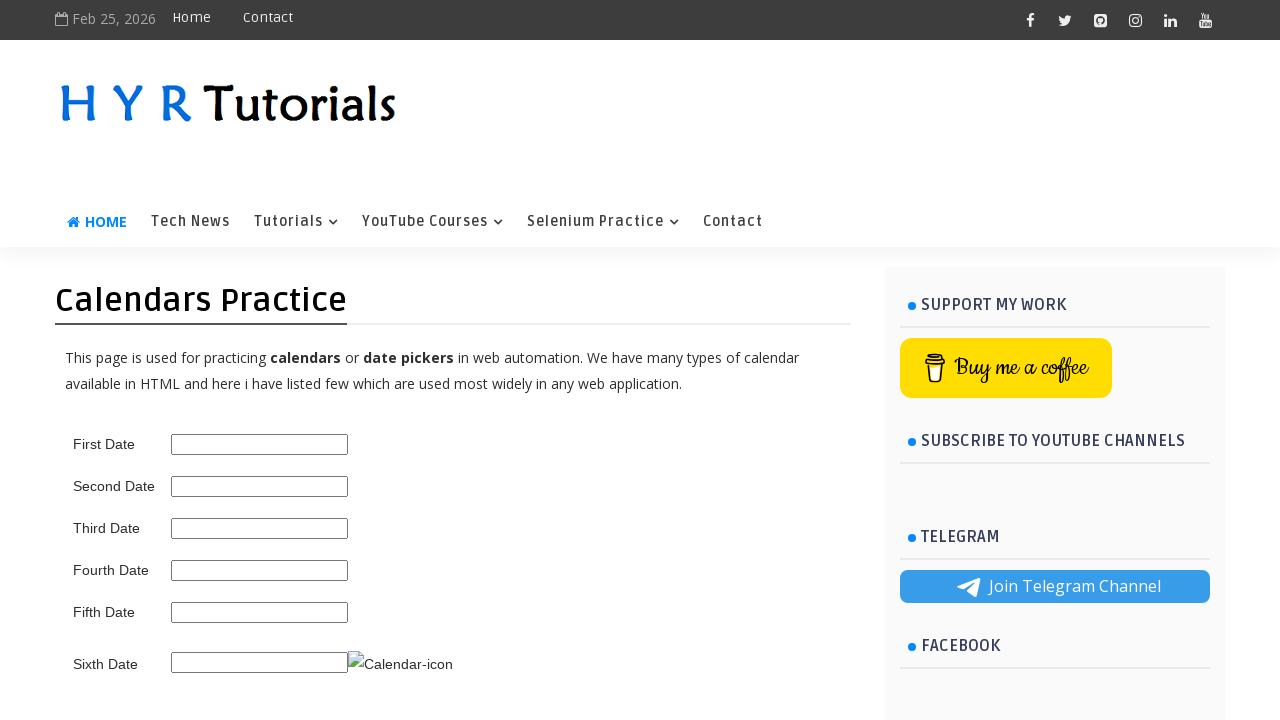

Scrolled down 500 pixels to make date picker visible
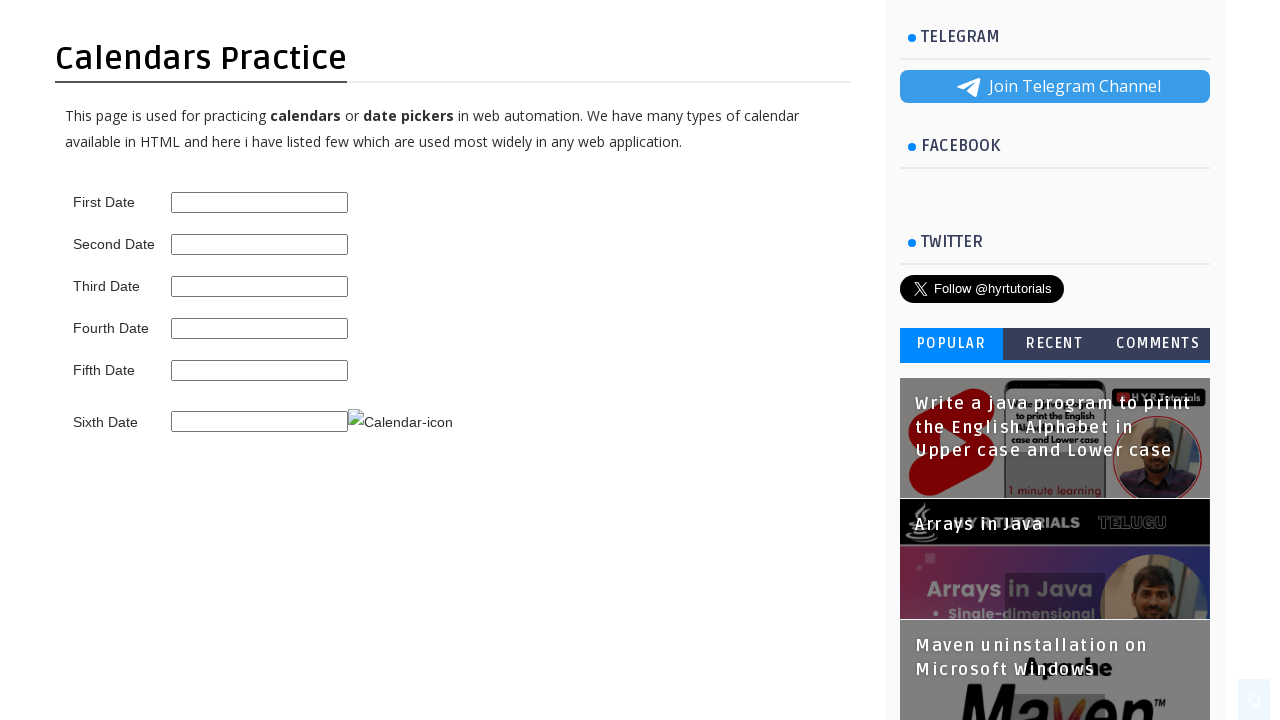

Clicked on the first date picker to open calendar widget at (260, 202) on #first_date_picker
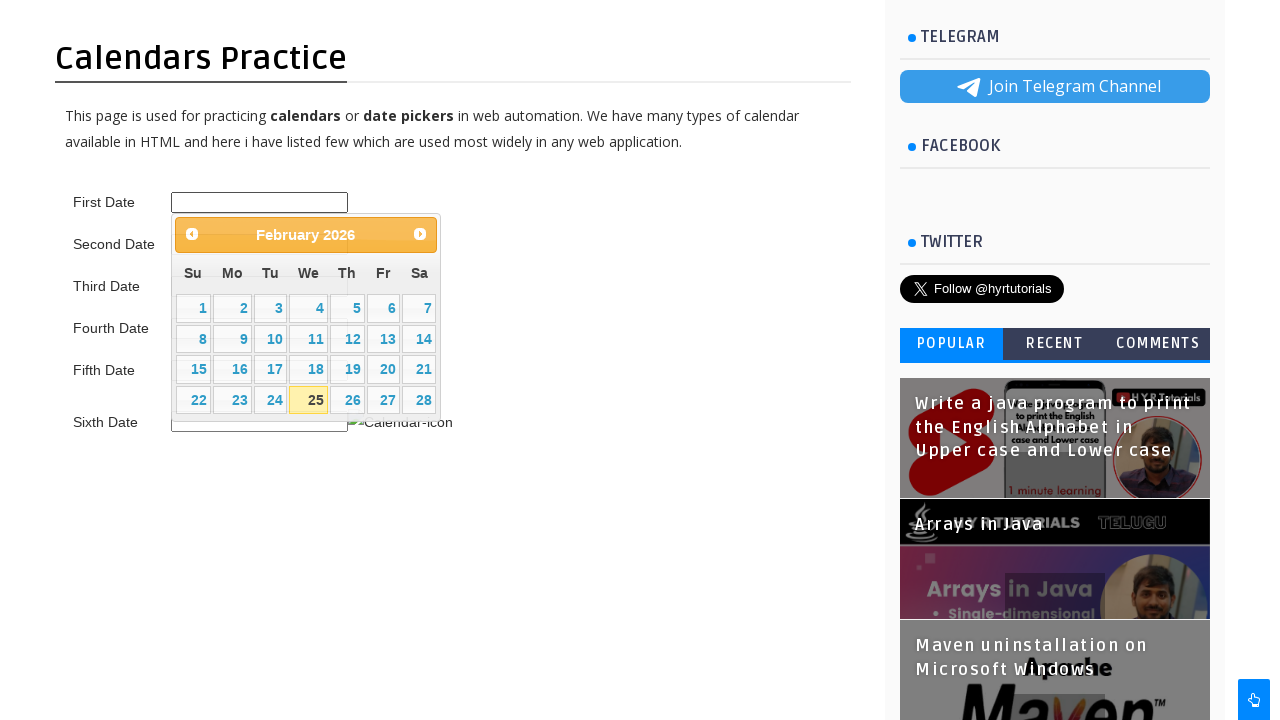

Calendar date selection cells loaded and became visible
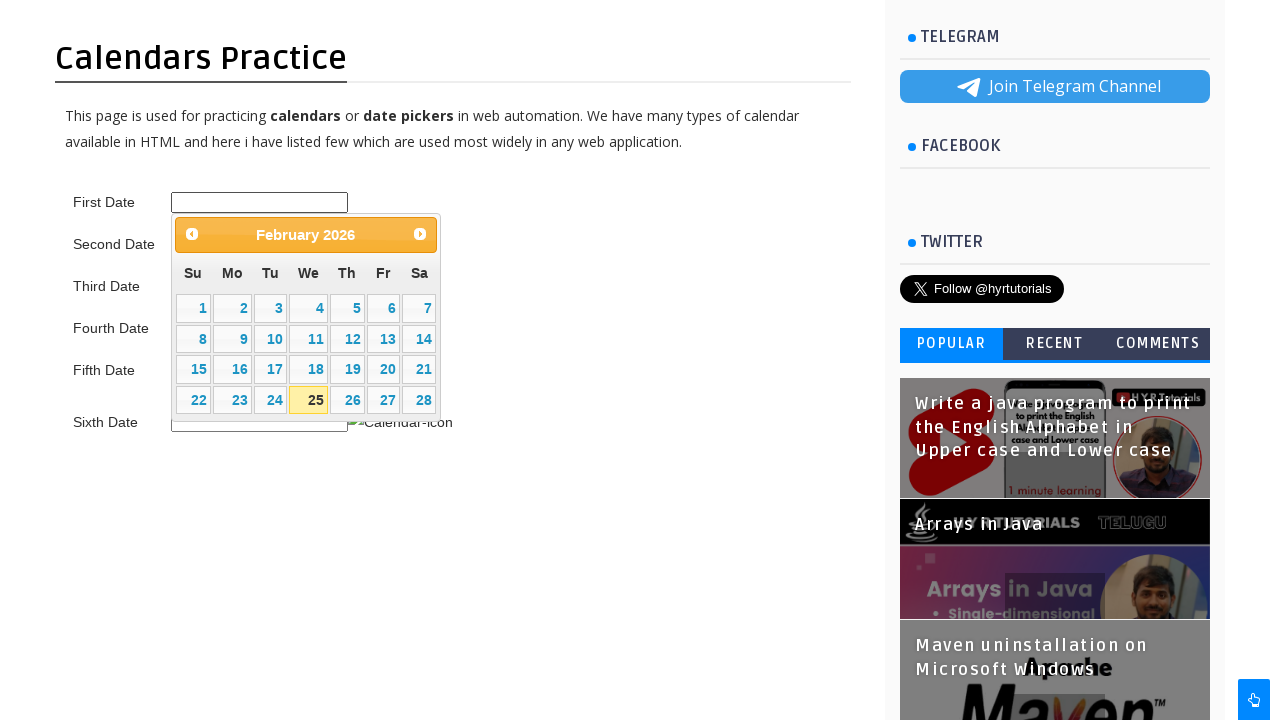

Selected date '1' from the calendar widget at (193, 309) on td[data-handler='selectDay'] >> nth=0
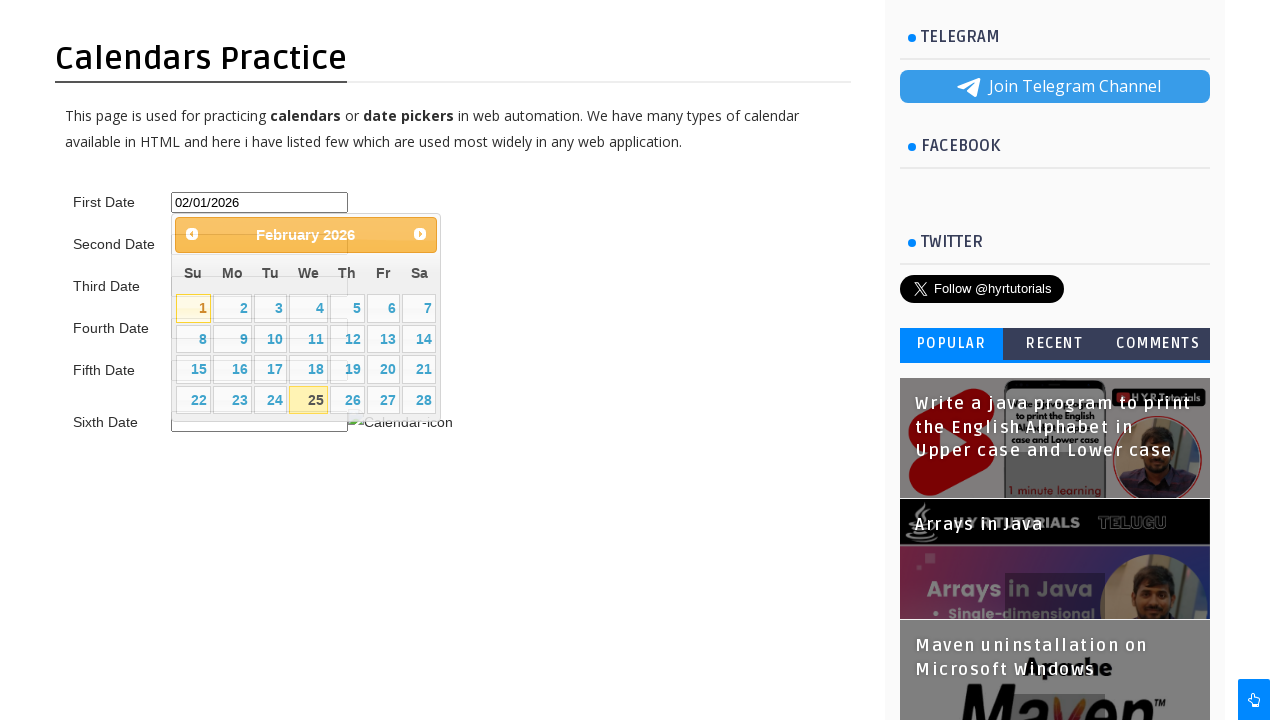

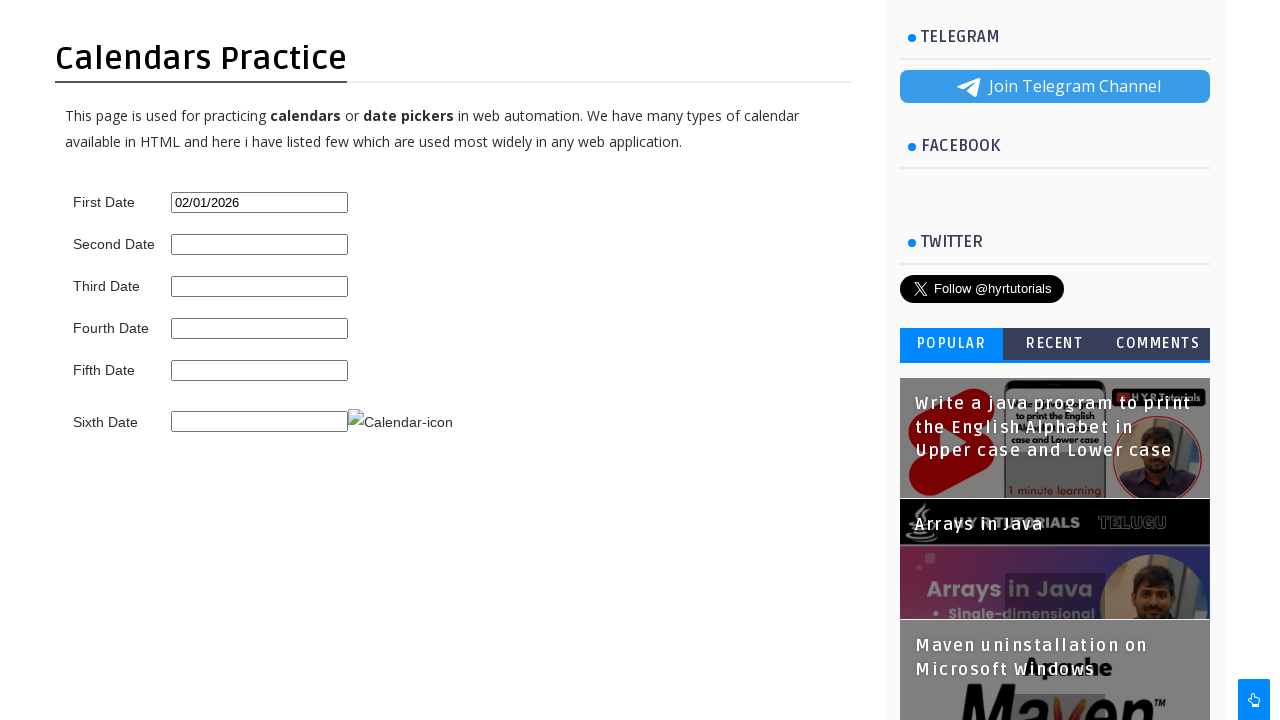